Tests different types of JavaScript alerts including simple alert, confirm dialog, and prompt dialog by interacting with each type and handling their responses

Starting URL: http://demo.automationtesting.in/Alerts.html

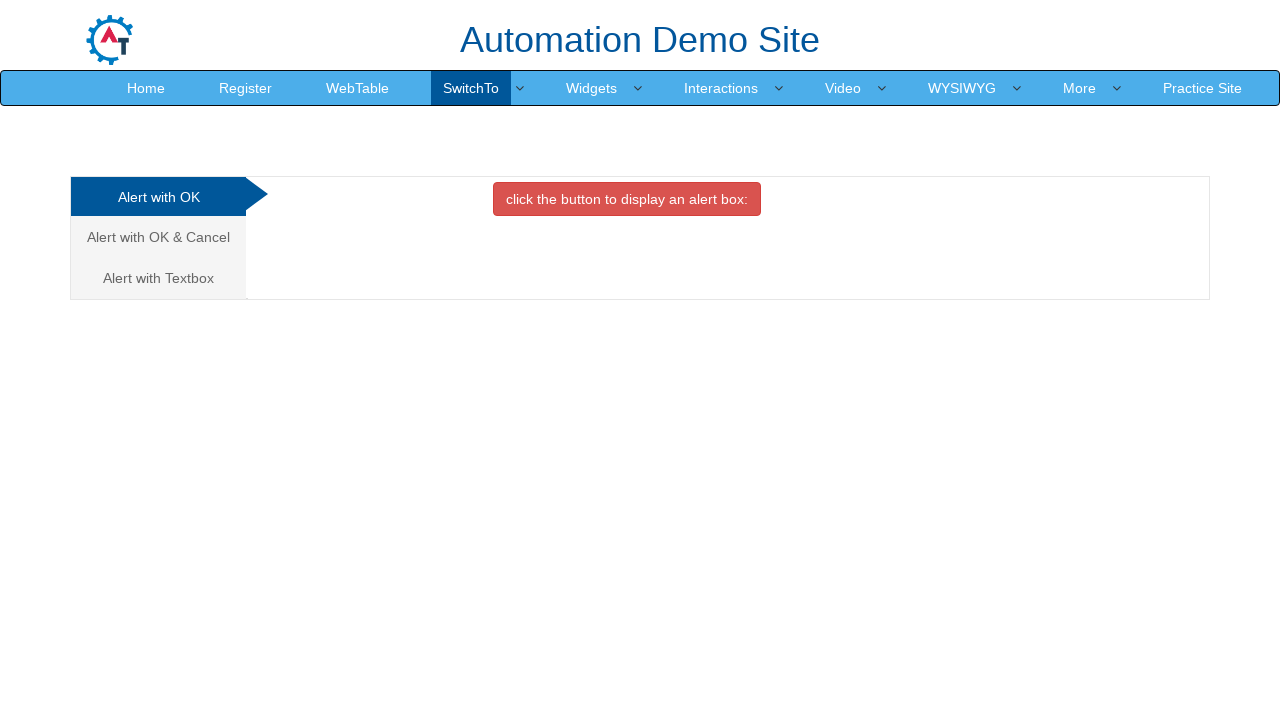

Clicked button to trigger simple alert at (627, 199) on xpath=//button[@onclick='alertbox()']
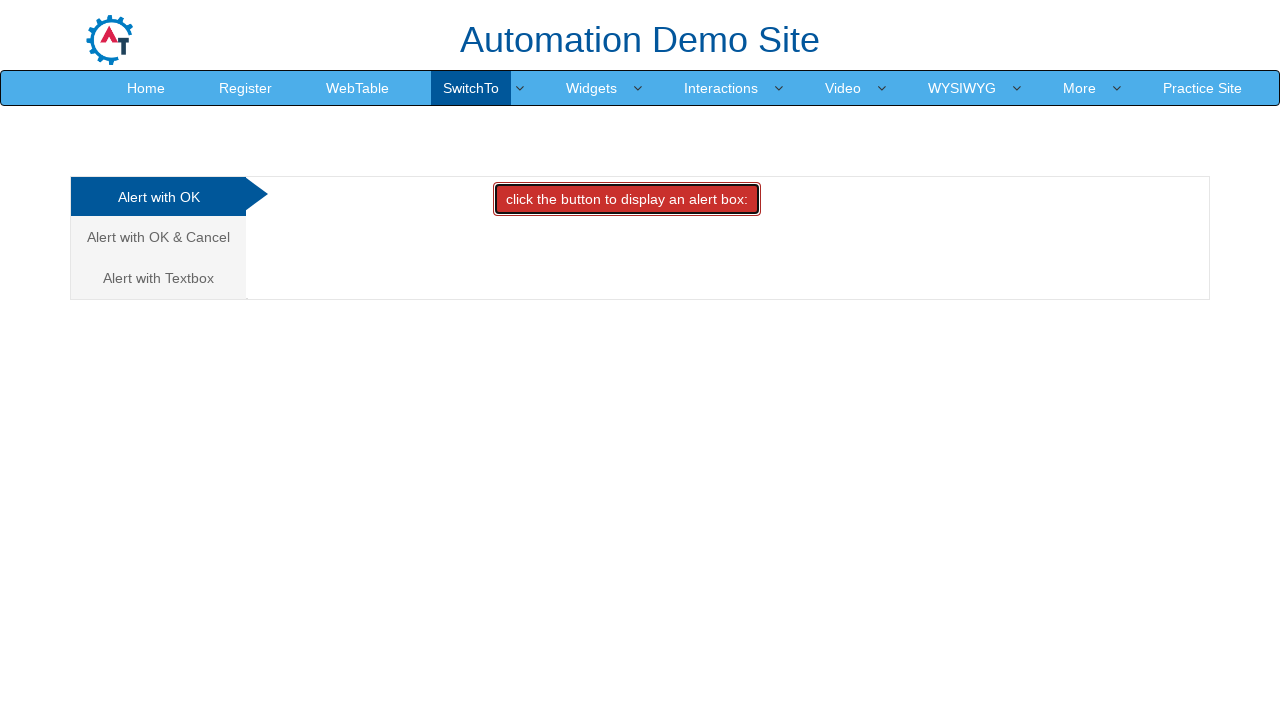

Set up dialog handler to accept simple alert
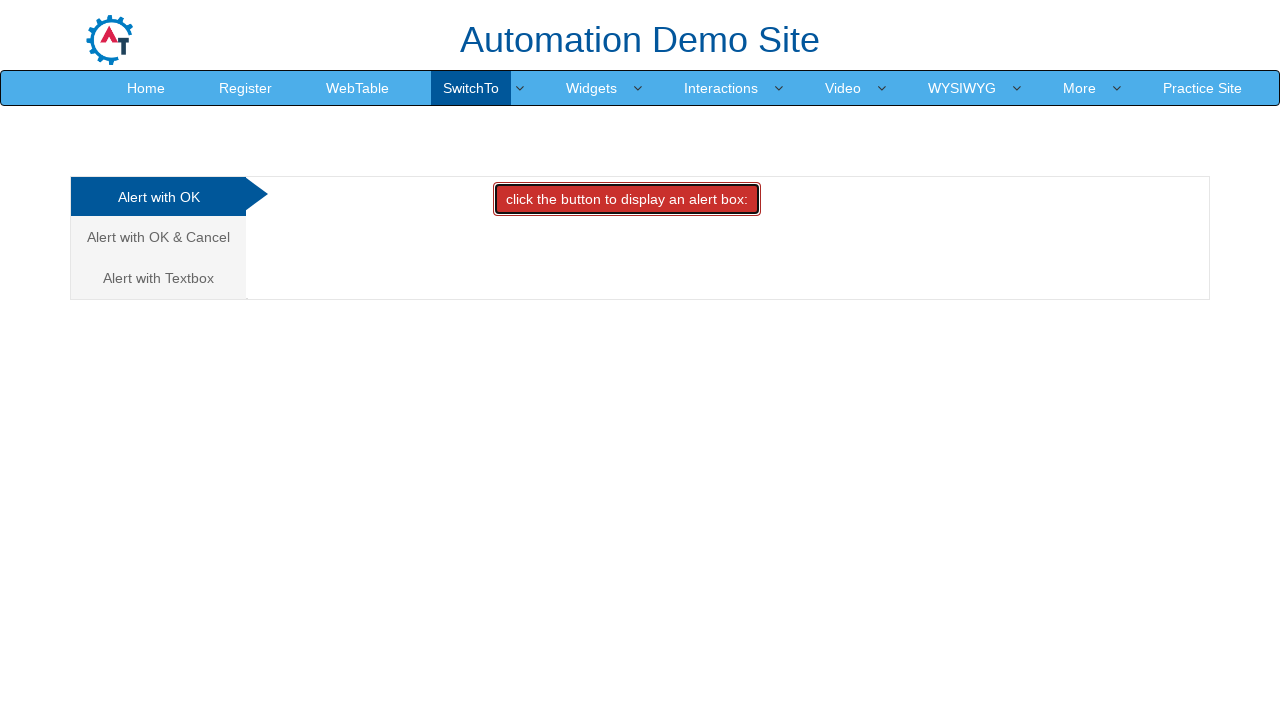

Clicked 'Alert with OK & Cancel' link at (158, 237) on xpath=//a[text()='Alert with OK & Cancel ']
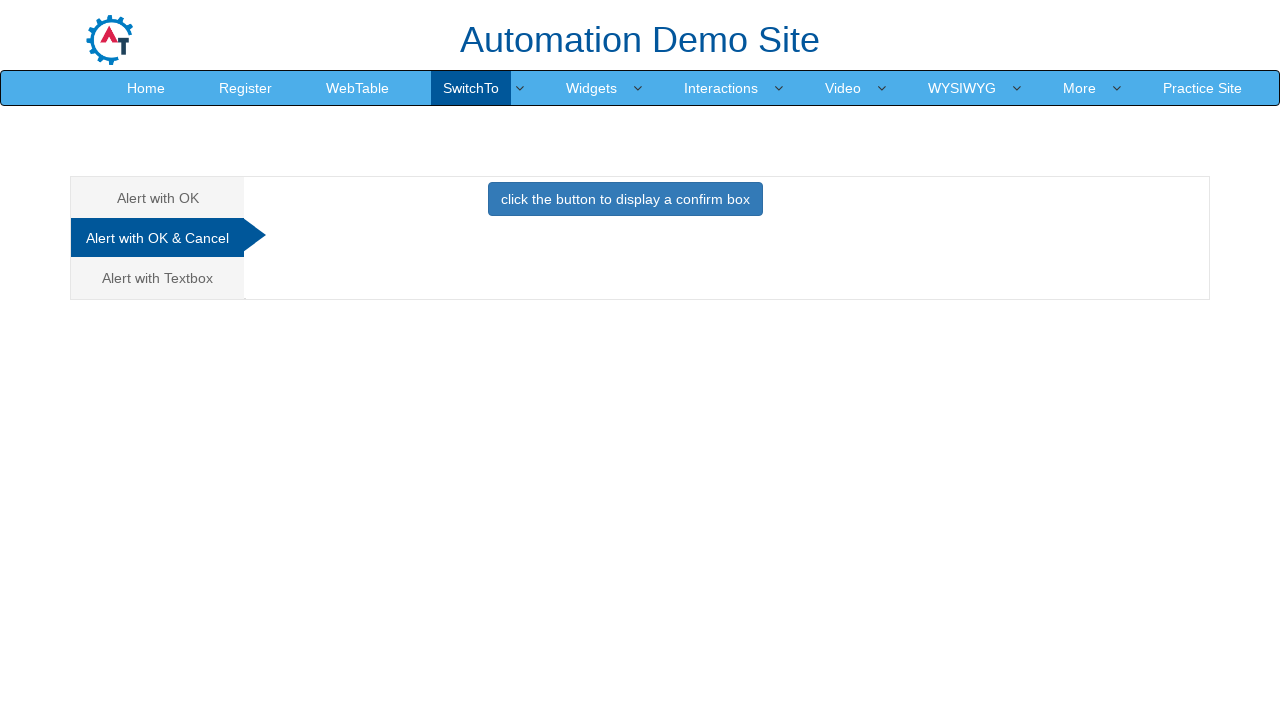

Clicked button to trigger confirm dialog at (625, 199) on xpath=//button[@onclick='confirmbox()']
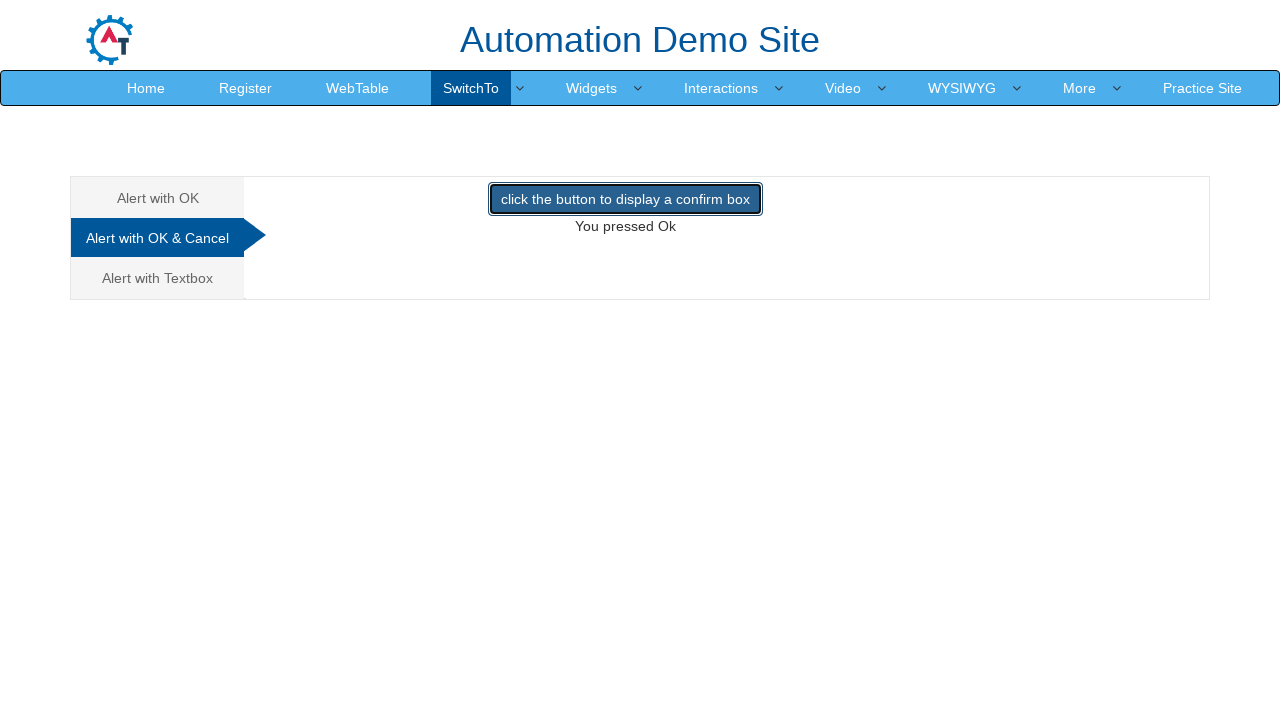

Set up dialog handler to dismiss confirm dialog
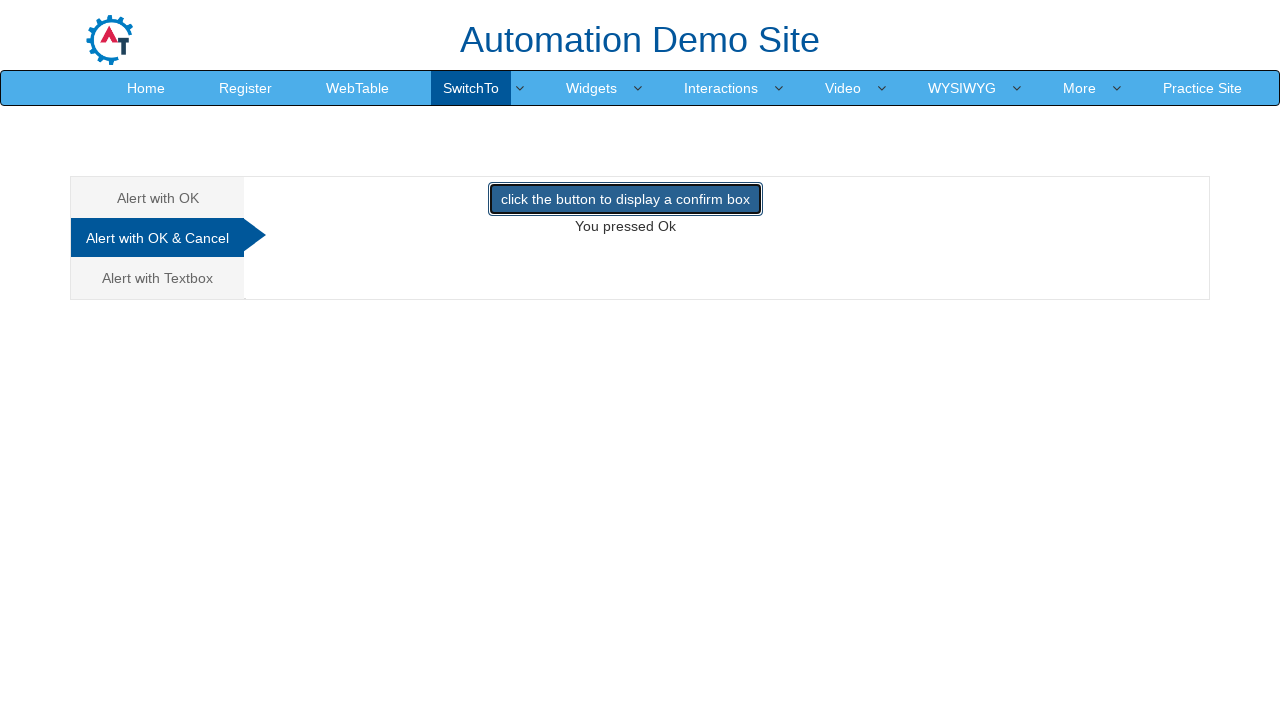

Clicked 'Alert with Textbox' link at (158, 278) on xpath=//a[text()='Alert with Textbox ']
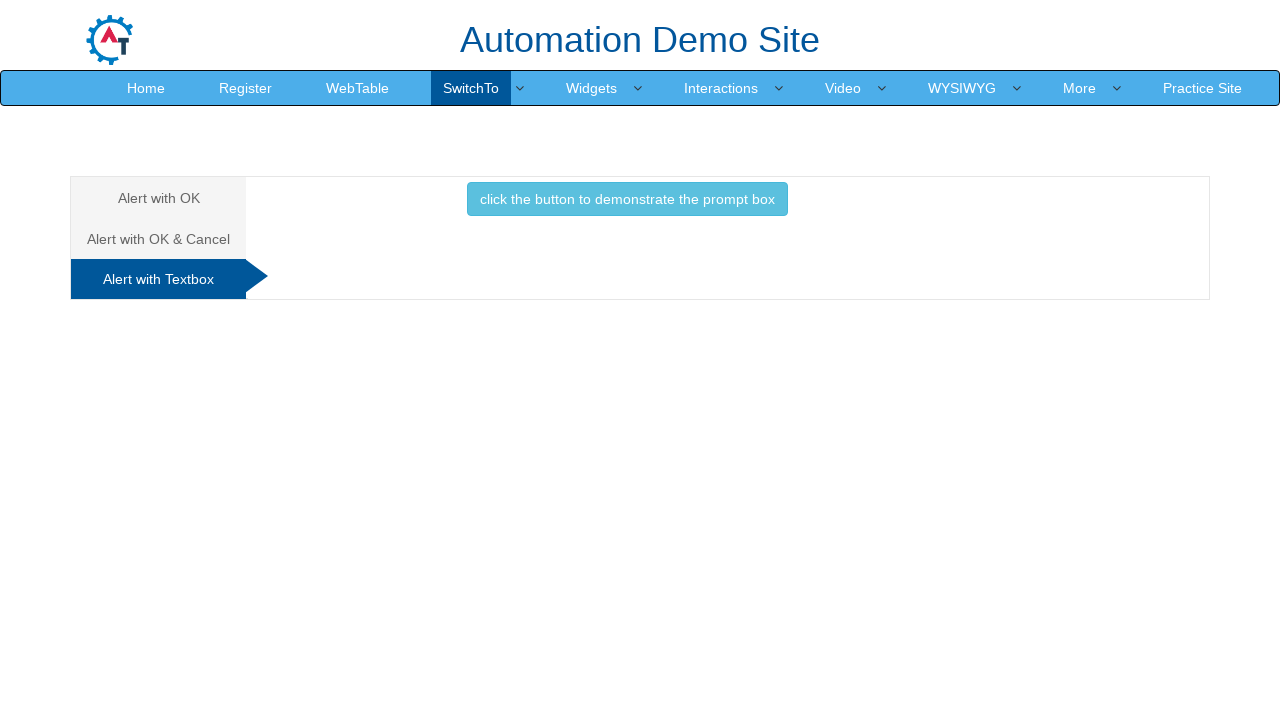

Clicked button to trigger prompt dialog at (627, 199) on xpath=//button[@onclick='promptbox()']
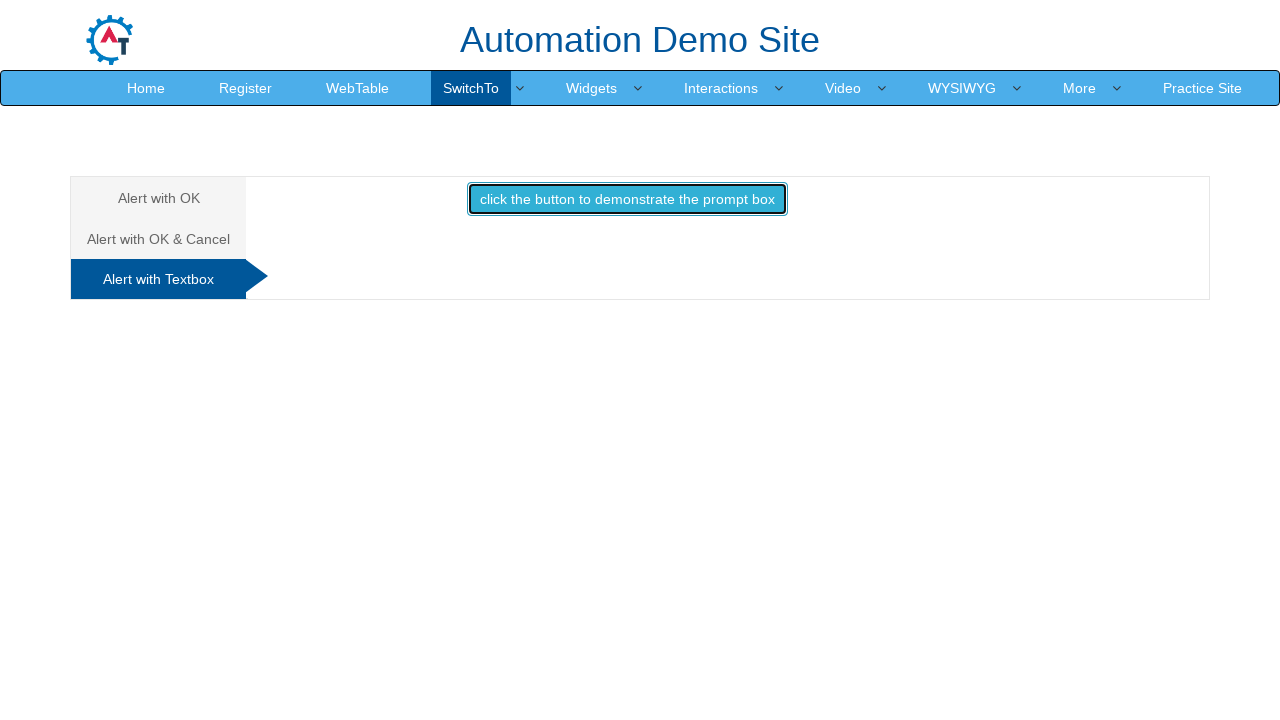

Set up dialog handler to accept prompt with input 'Shaktiman'
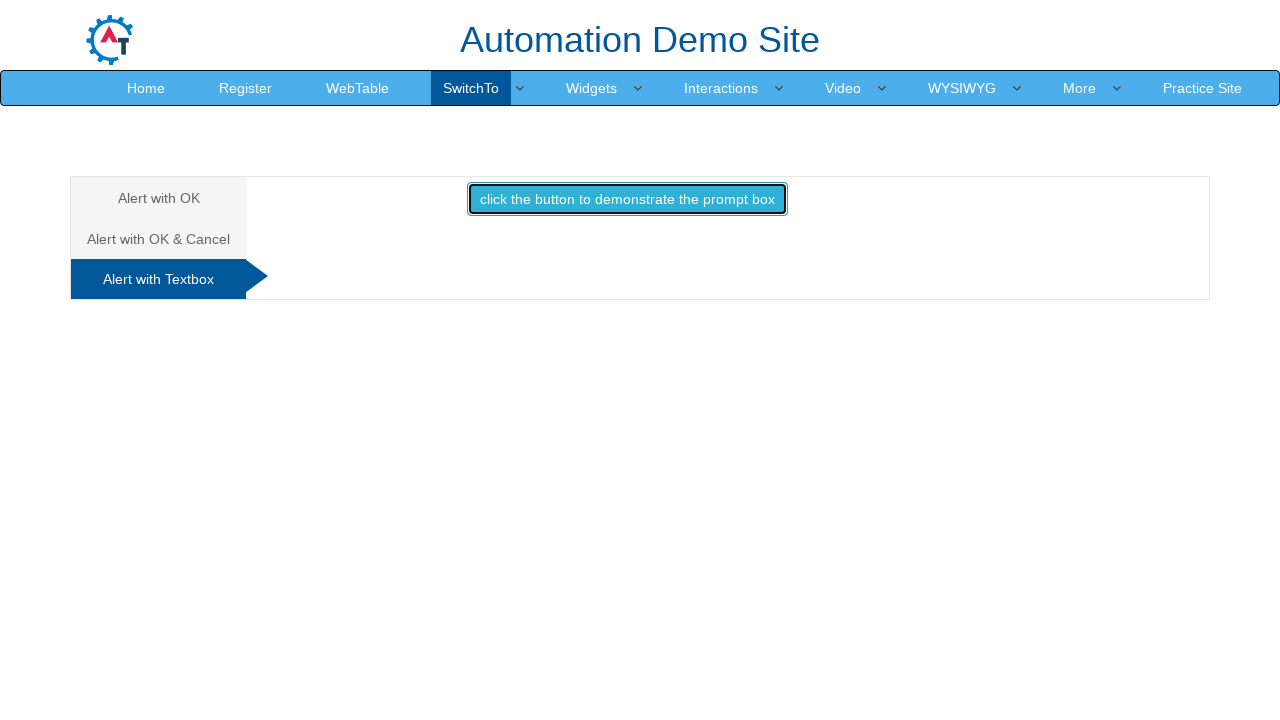

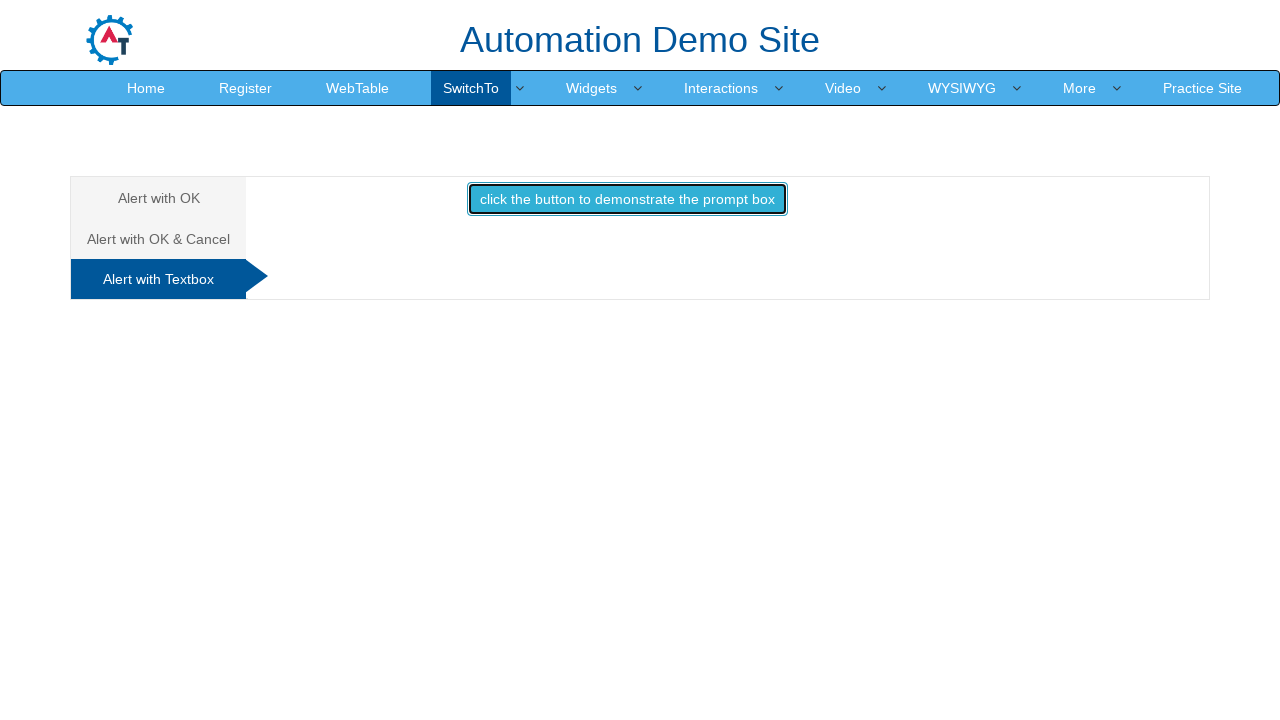